Tests the autocomplete input field by entering text on the Automation Practice page

Starting URL: https://rahulshettyacademy.com/AutomationPractice/

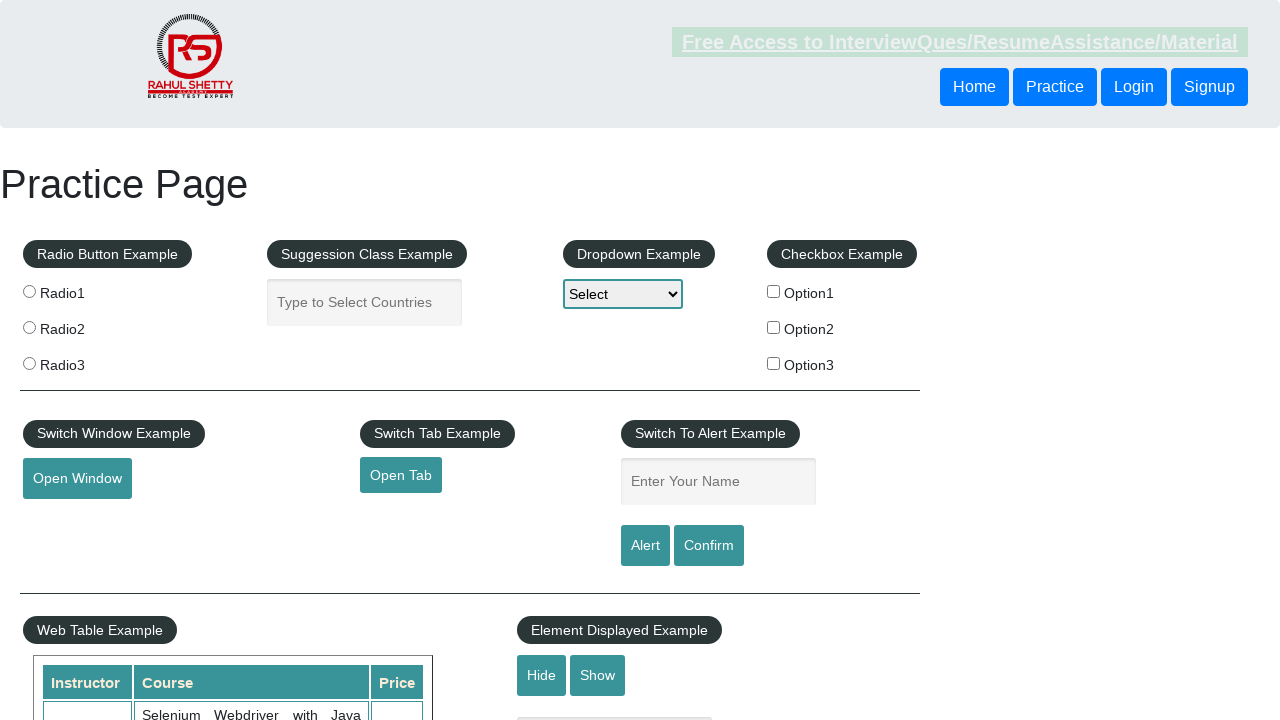

Filled autocomplete input field with 'Hello, Rohit!' on #autocomplete
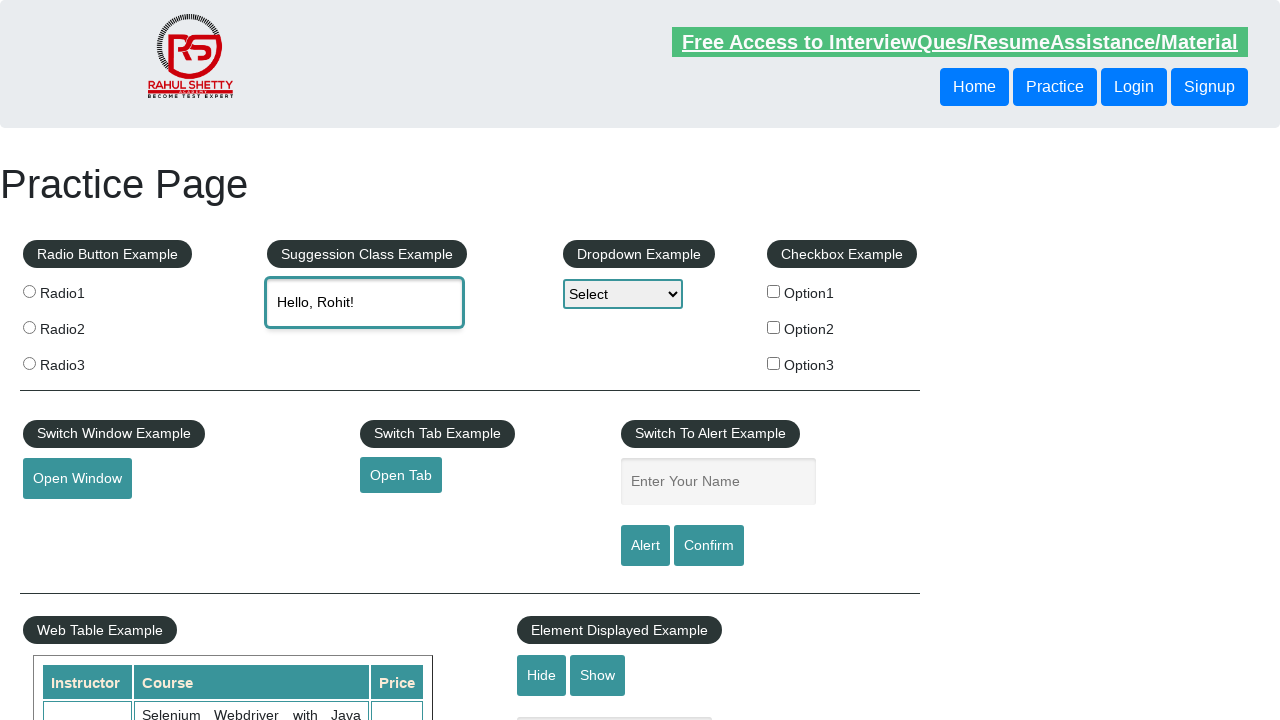

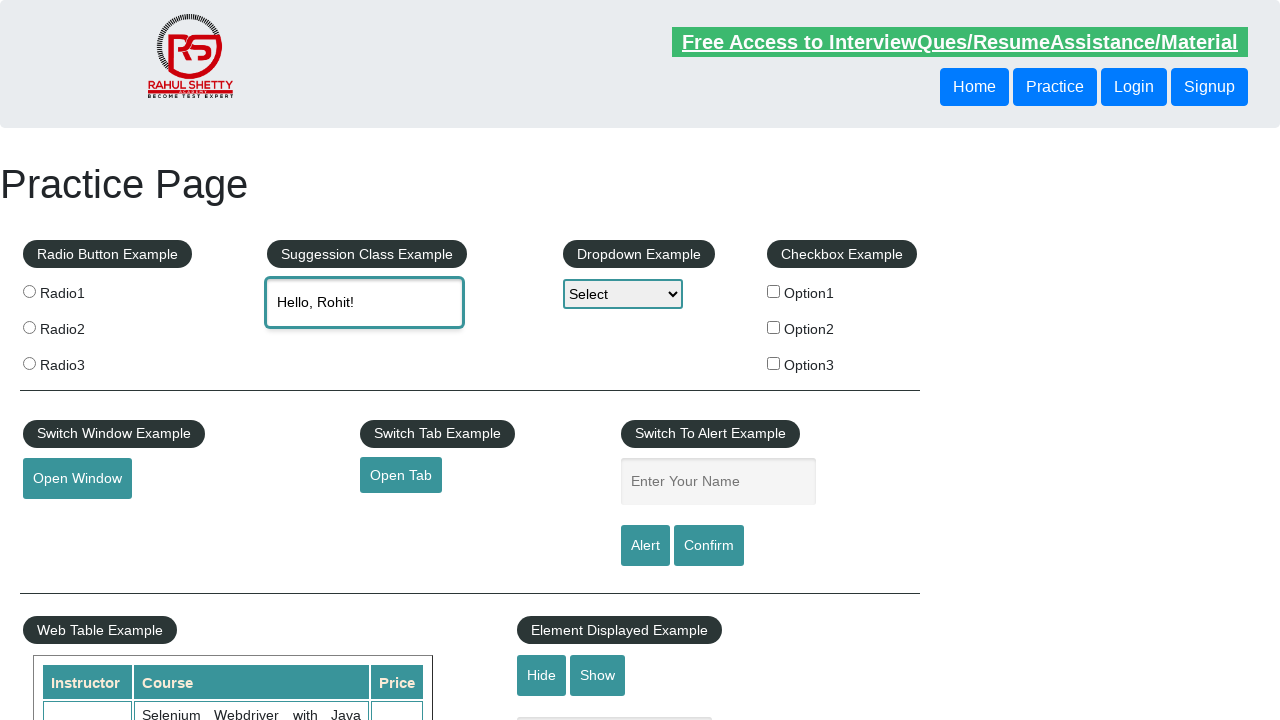